Tests autocomplete field by entering text using element ID selector

Starting URL: https://rahulshettyacademy.com/AutomationPractice/

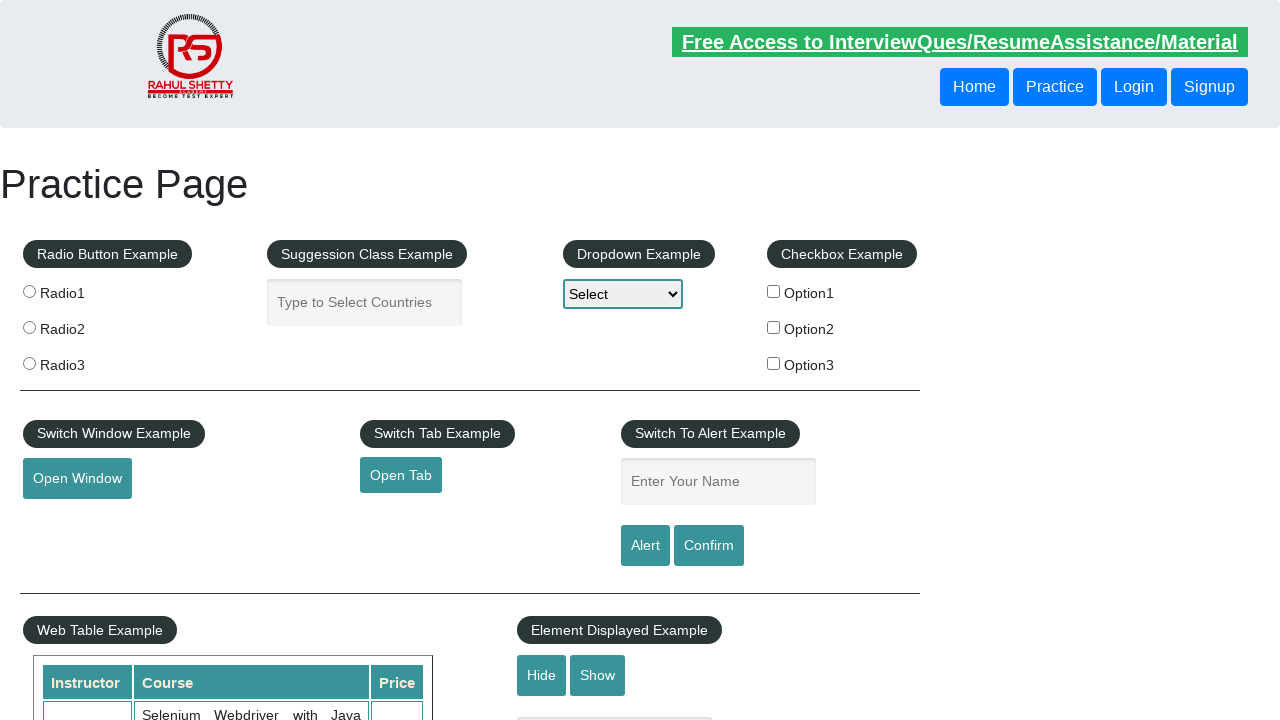

Filled autocomplete field with 'Teste Guilda' using element ID selector on #autocomplete
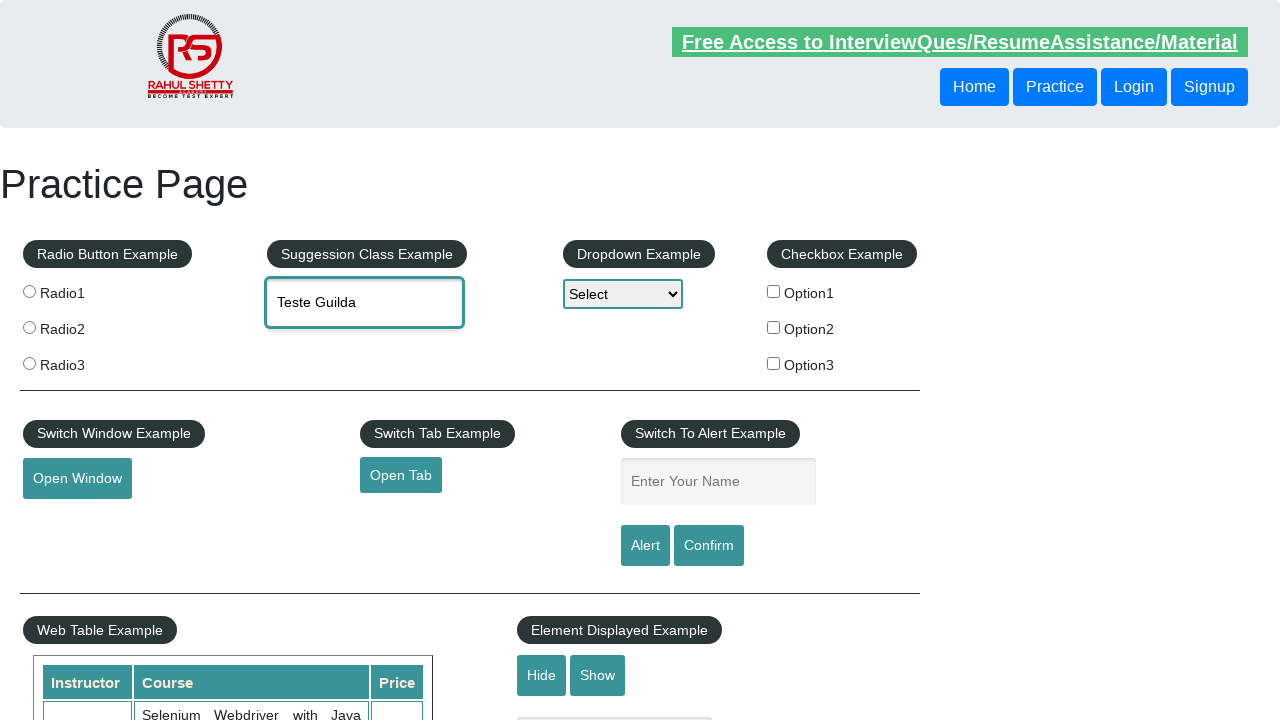

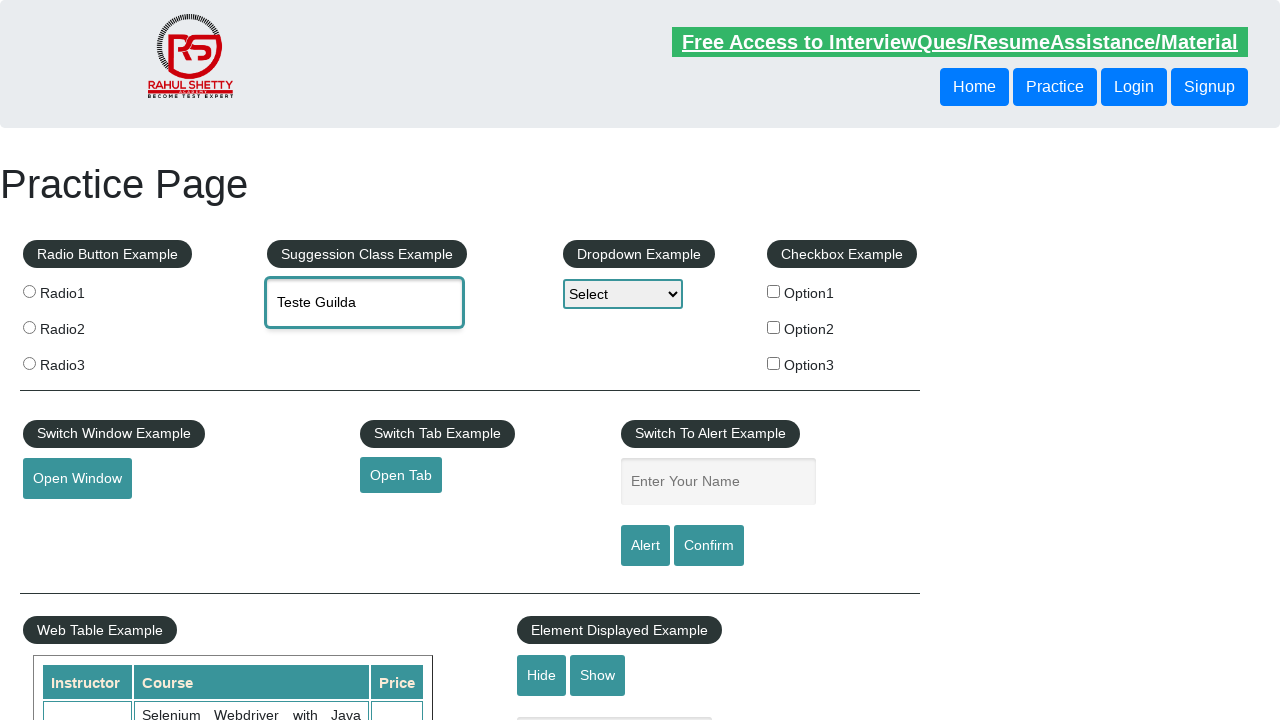